Navigates to an inputs page, clicks the Home navigation link, and verifies the page title changes to "Practice"

Starting URL: https://practice.cydeo.com/inputs

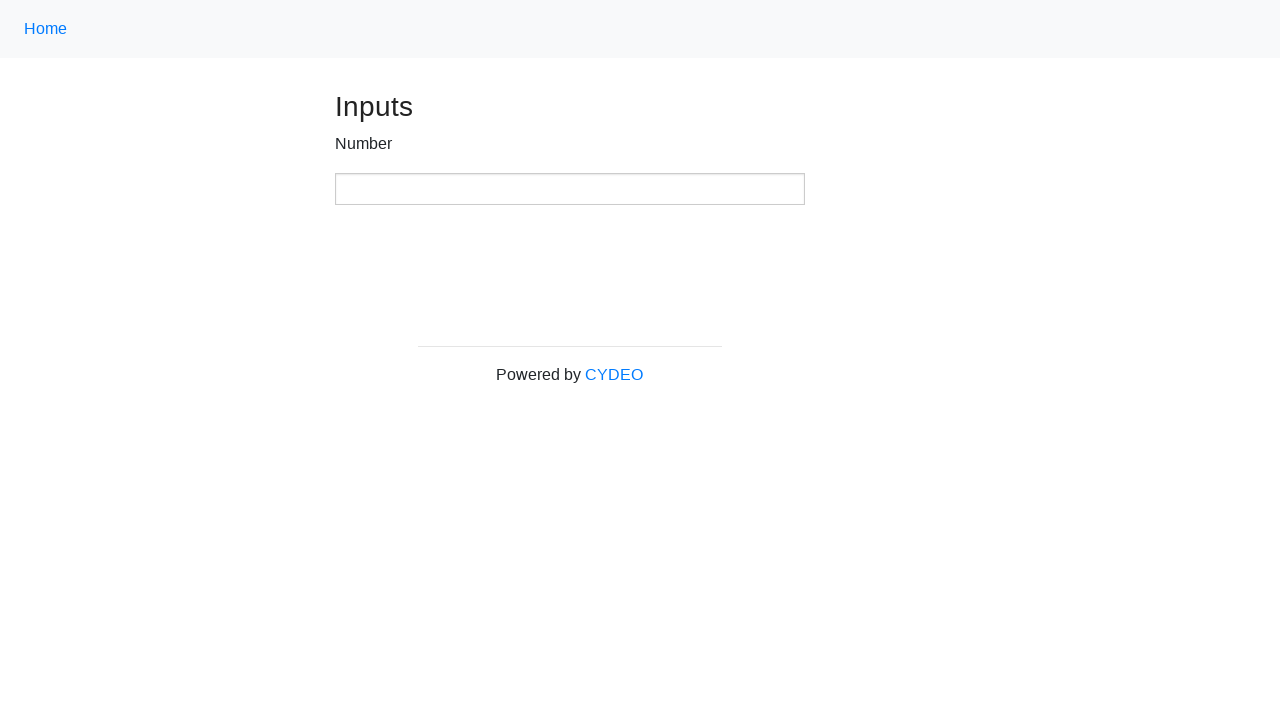

Clicked the Home navigation link at (46, 29) on .nav-link
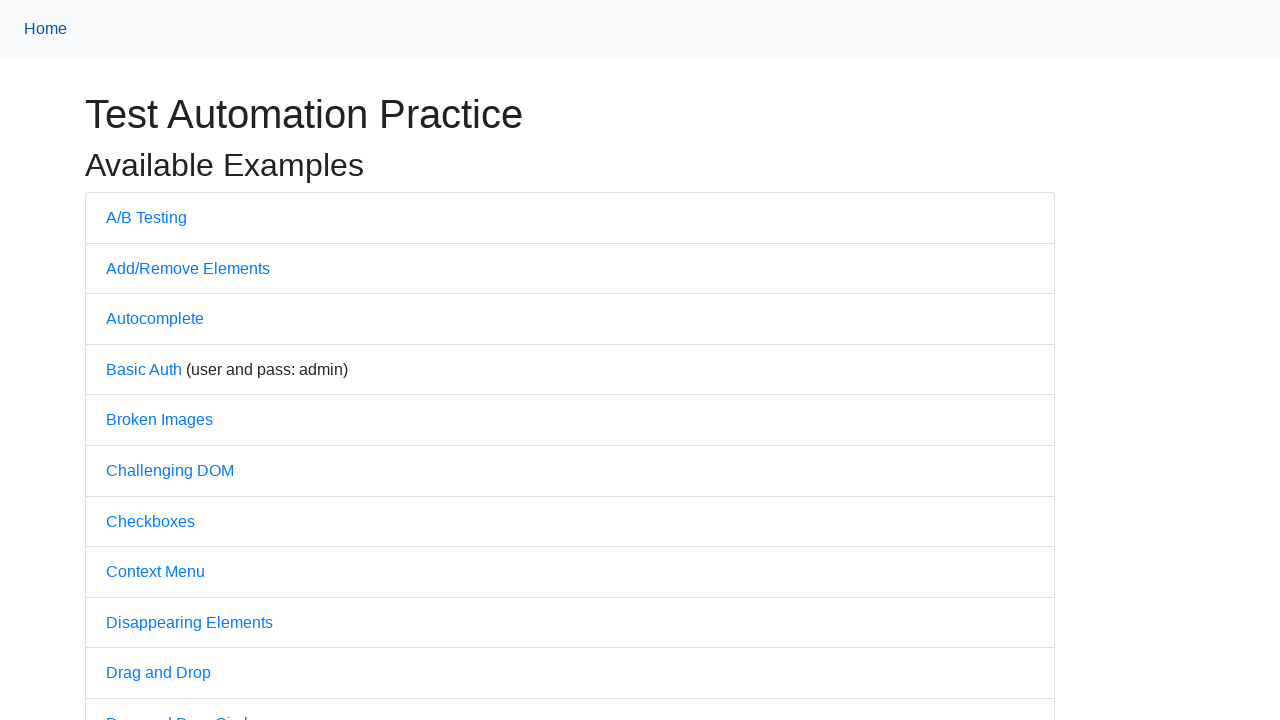

Verified page title is 'Practice'
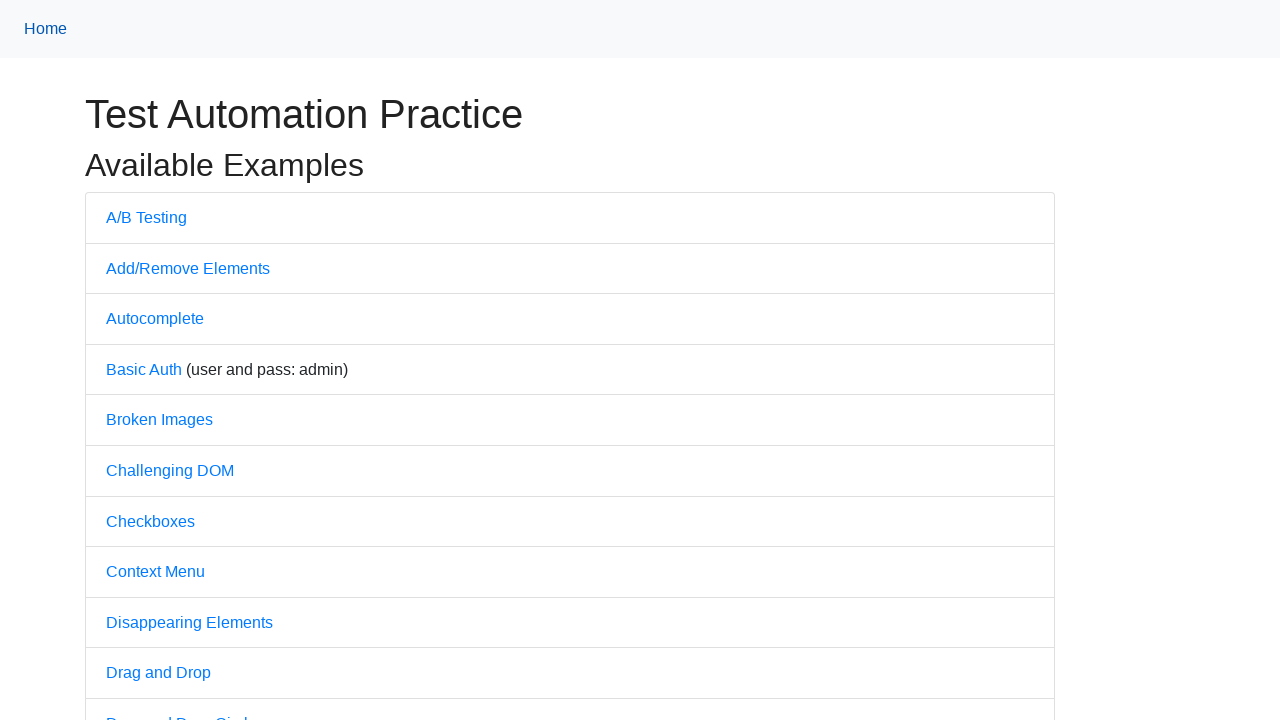

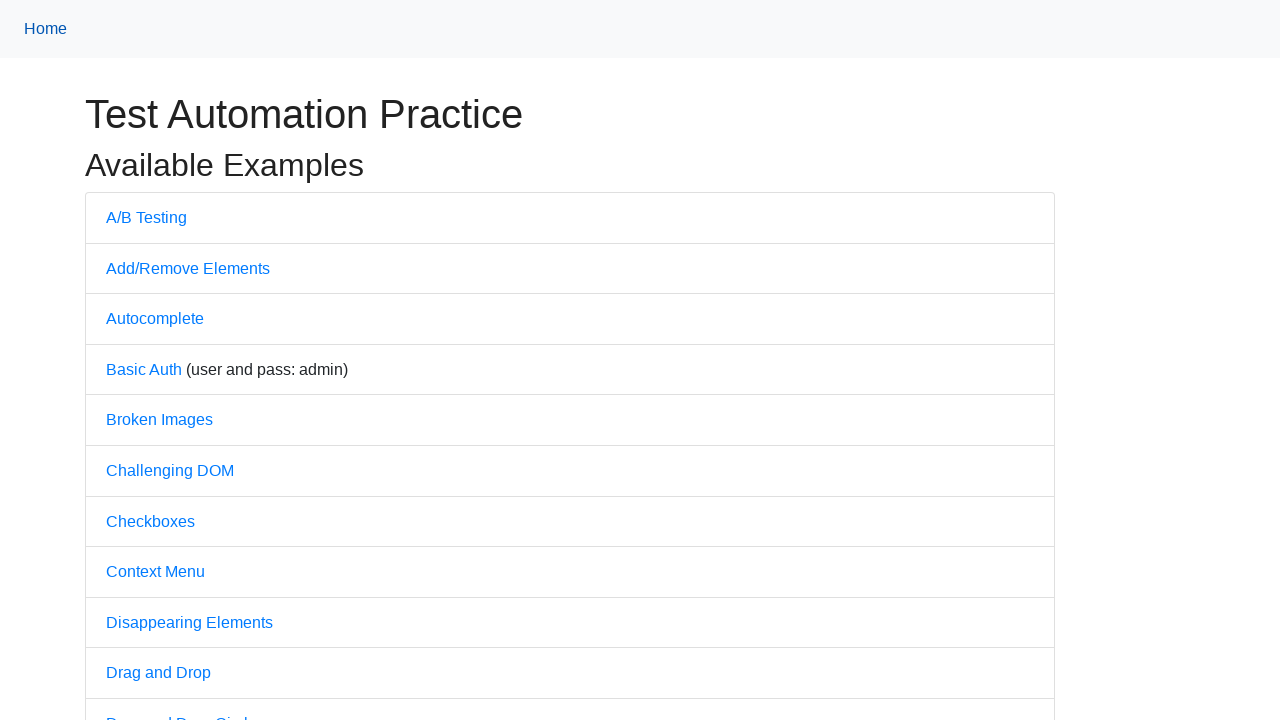